Tests prompt dialog functionality by clicking a button to trigger a prompt, entering a name, and accepting the dialog

Starting URL: https://bonigarcia.dev/selenium-webdriver-java/dialog-boxes.html

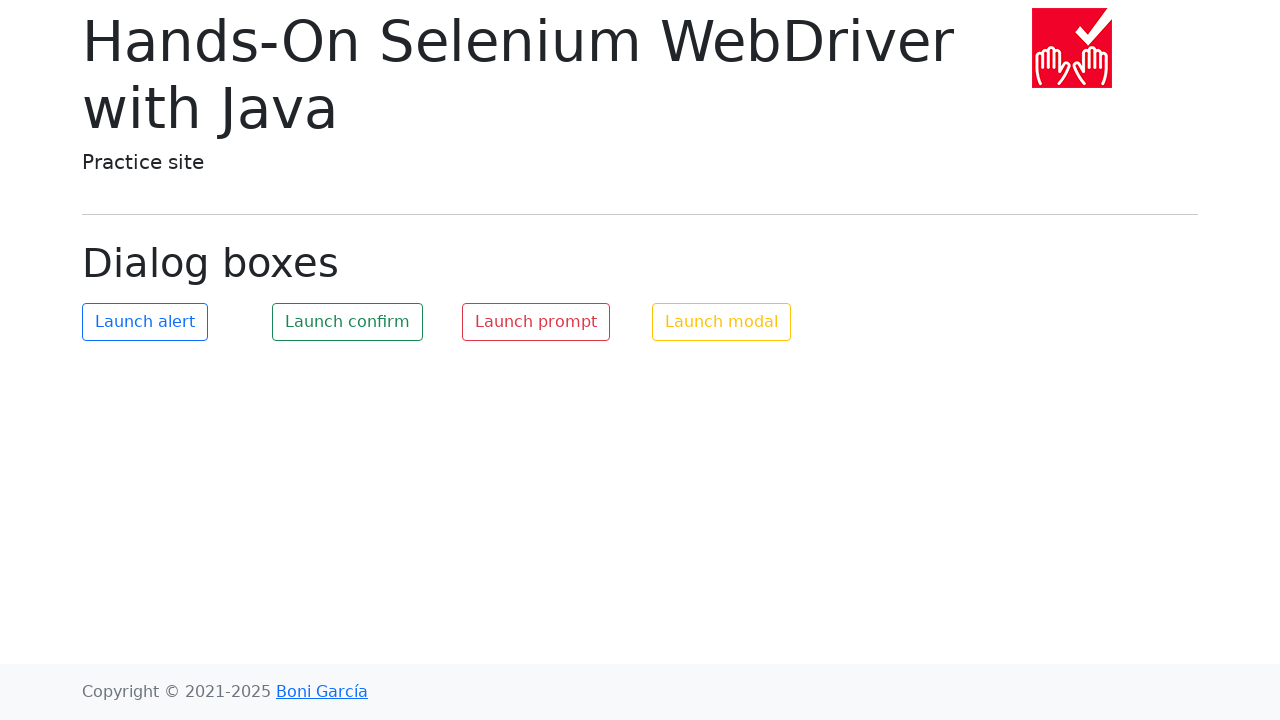

Clicked prompt button to trigger the dialog at (536, 322) on #my-prompt
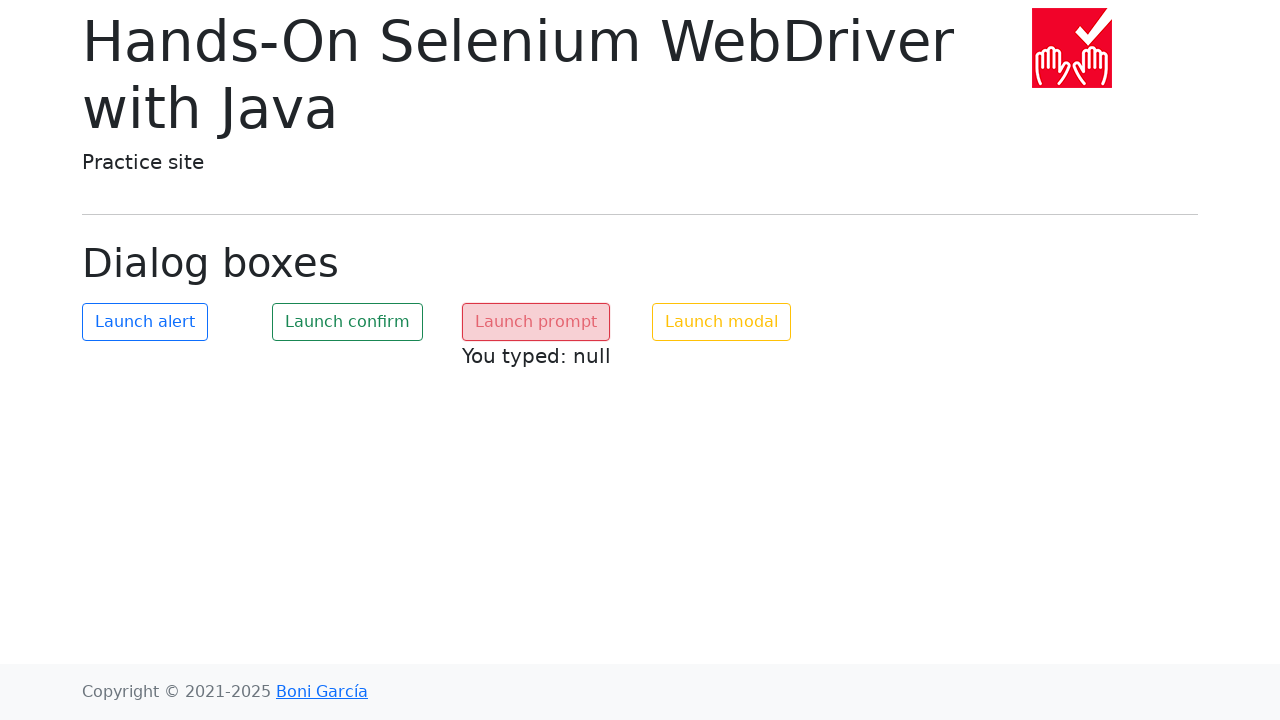

Set up dialog event handler
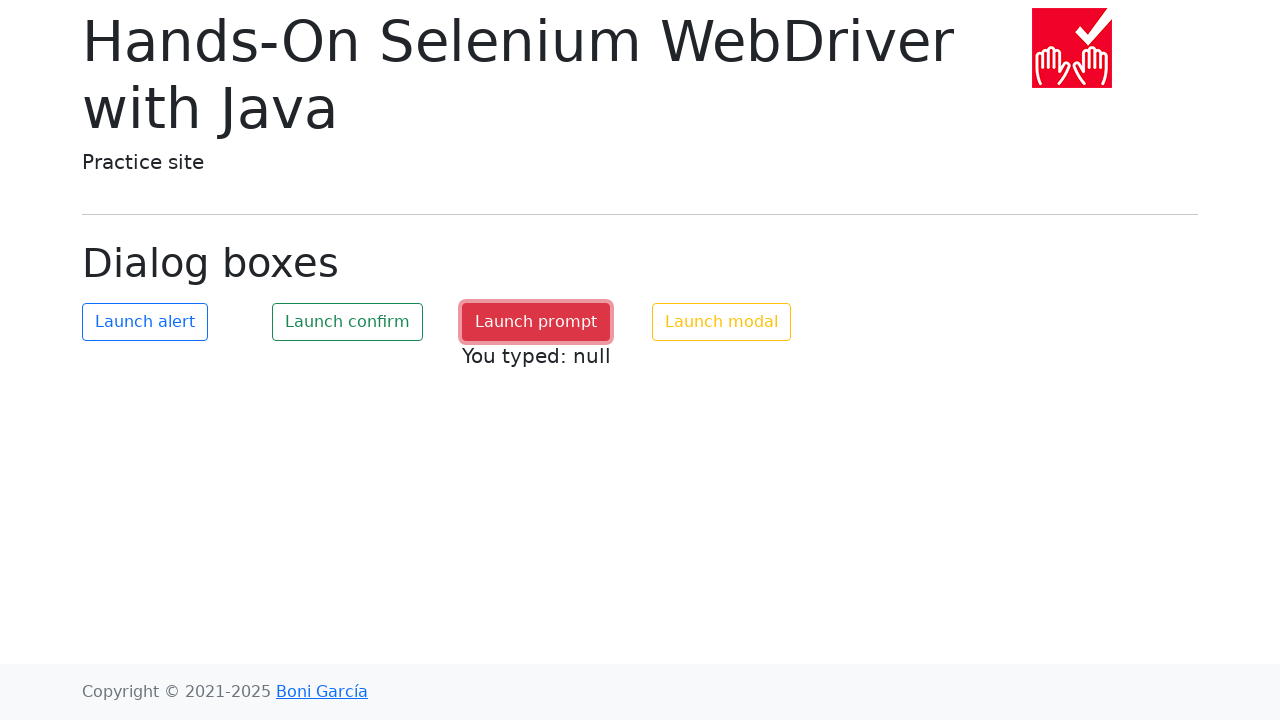

Clicked prompt button to trigger the dialog with handler active at (536, 322) on #my-prompt
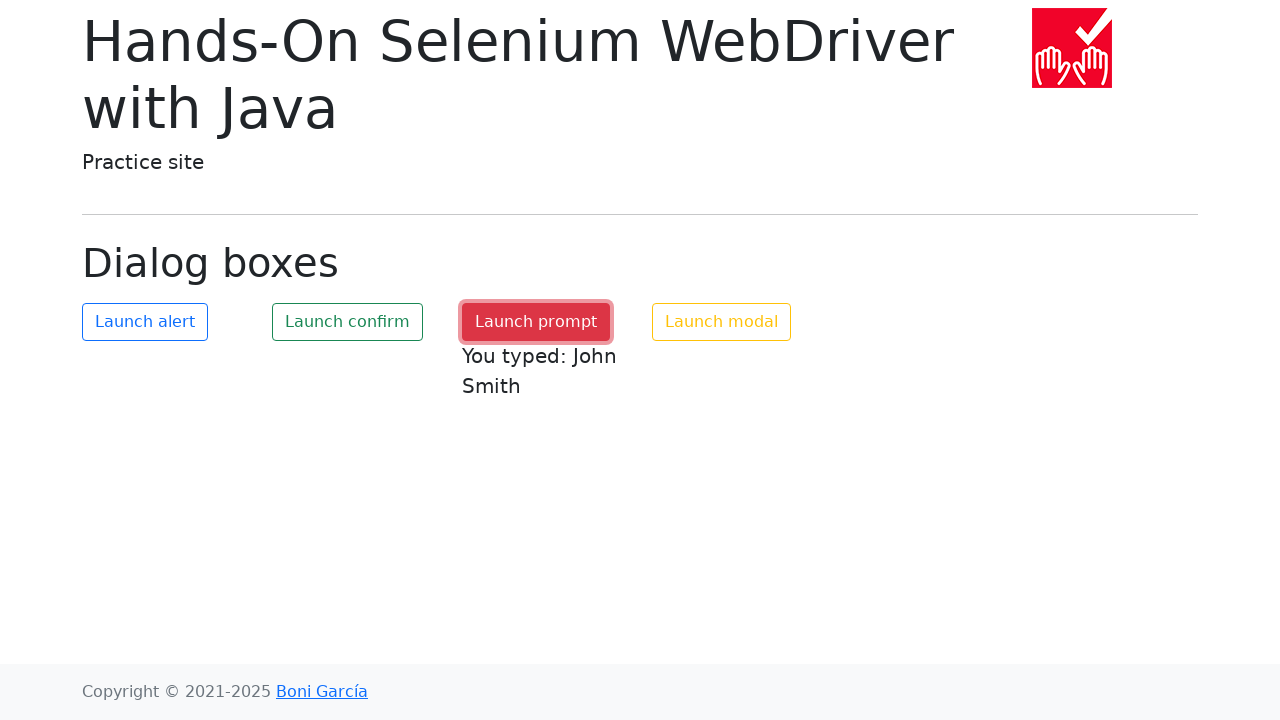

Waited for prompt dialog to be handled
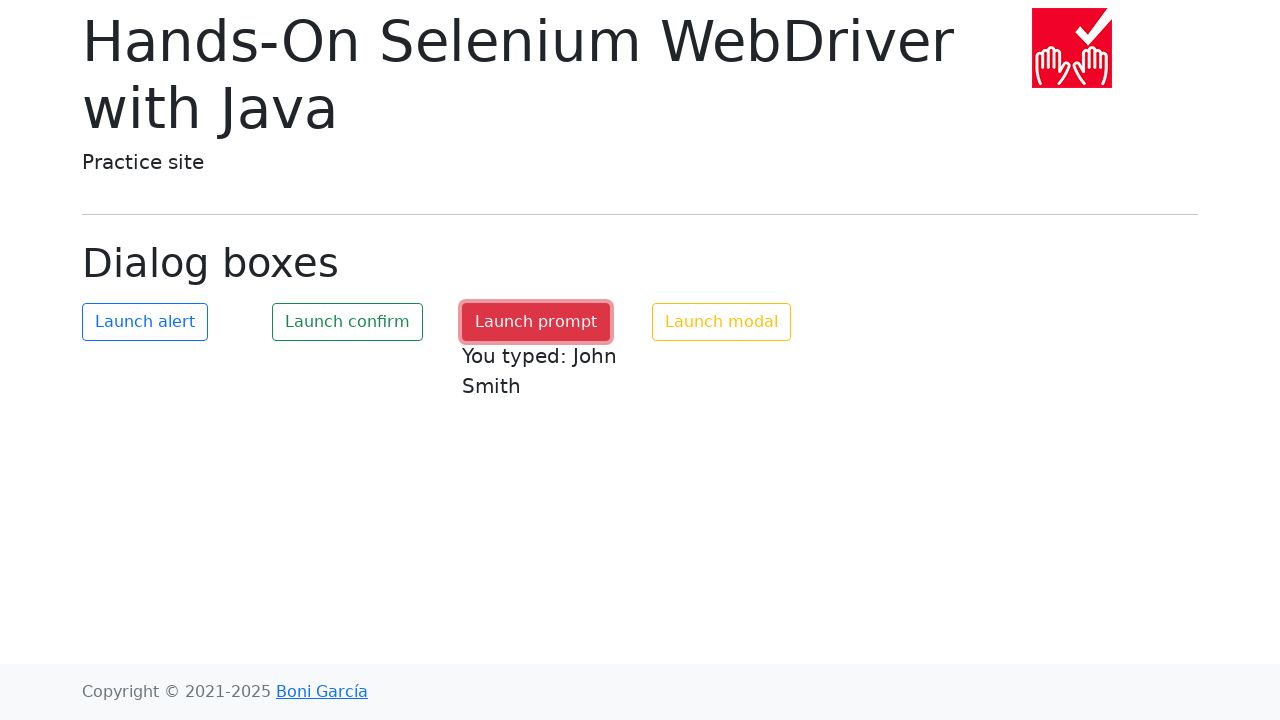

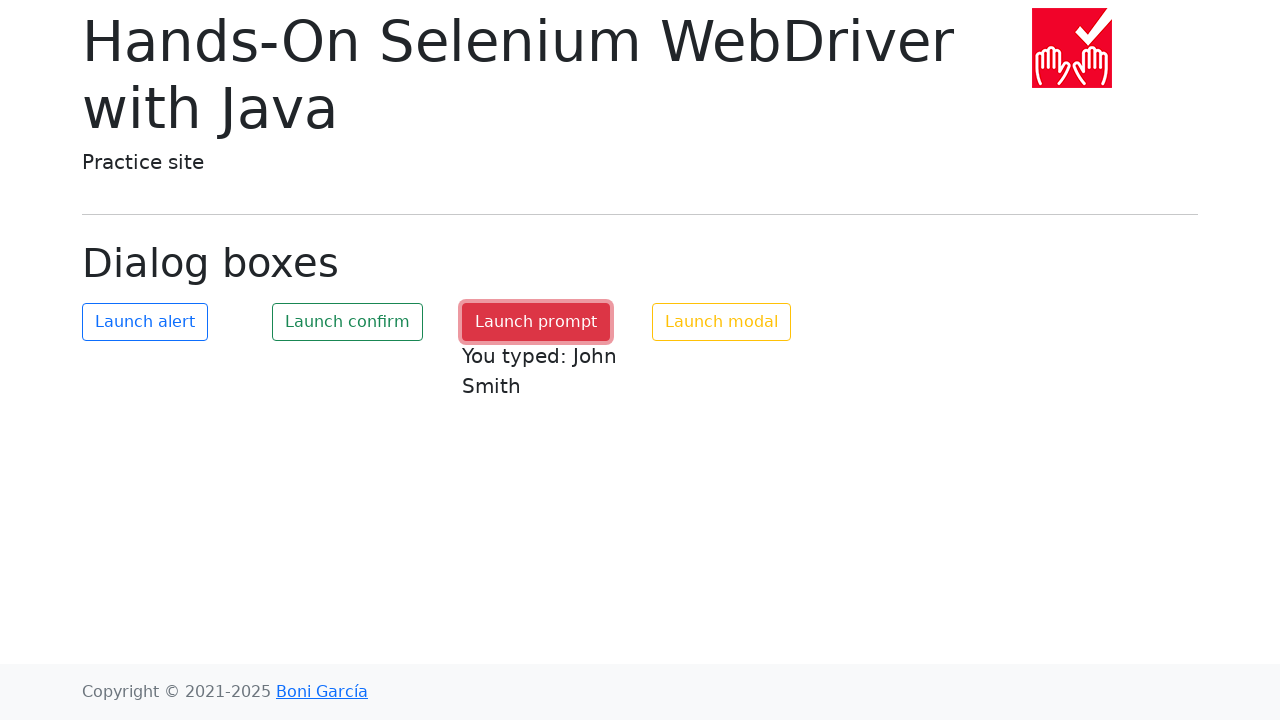